Tests autocomplete functionality by typing partial country name and selecting from dropdown suggestions

Starting URL: https://rahulshettyacademy.com/AutomationPractice

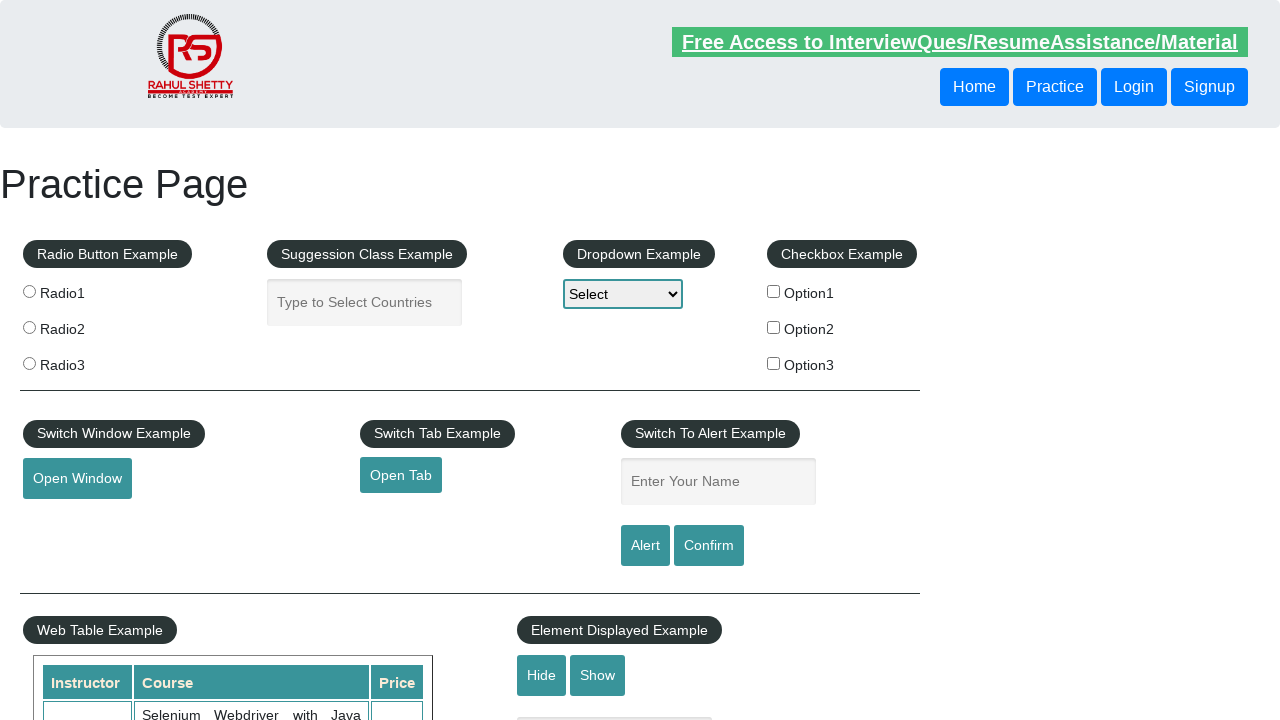

Filled autocomplete field with 'ind' on #autocomplete
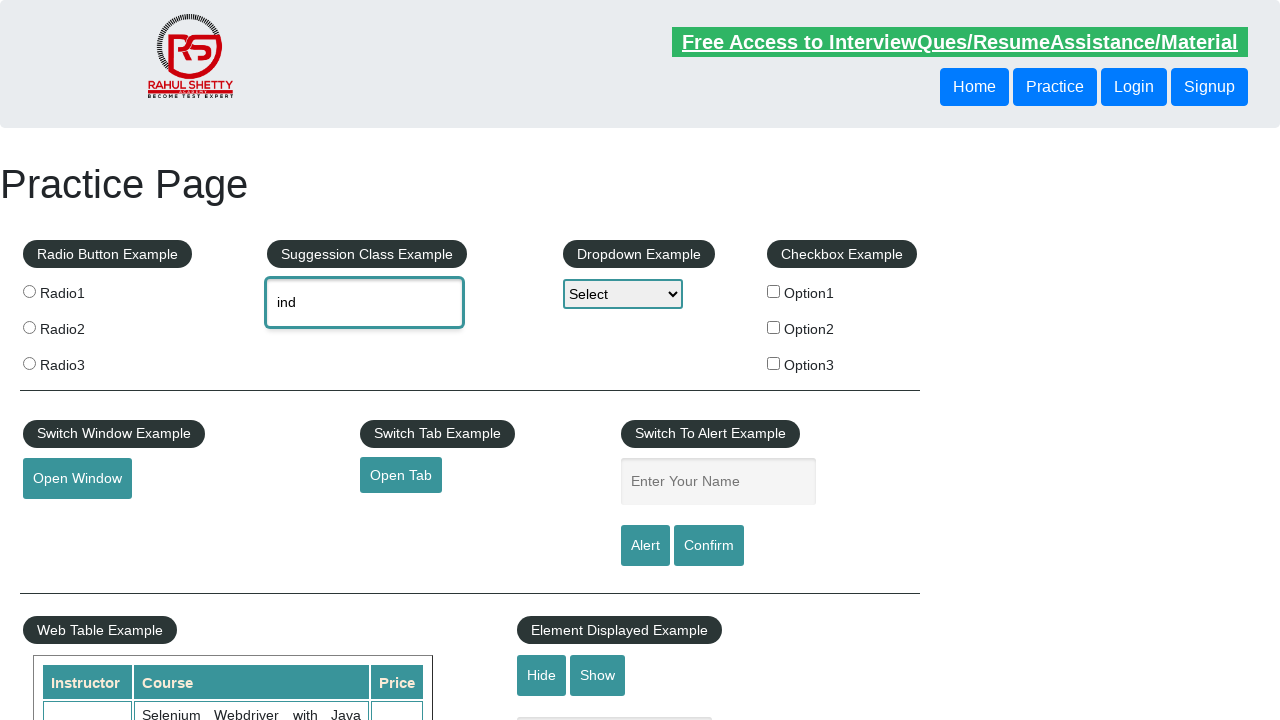

Autocomplete dropdown suggestions appeared
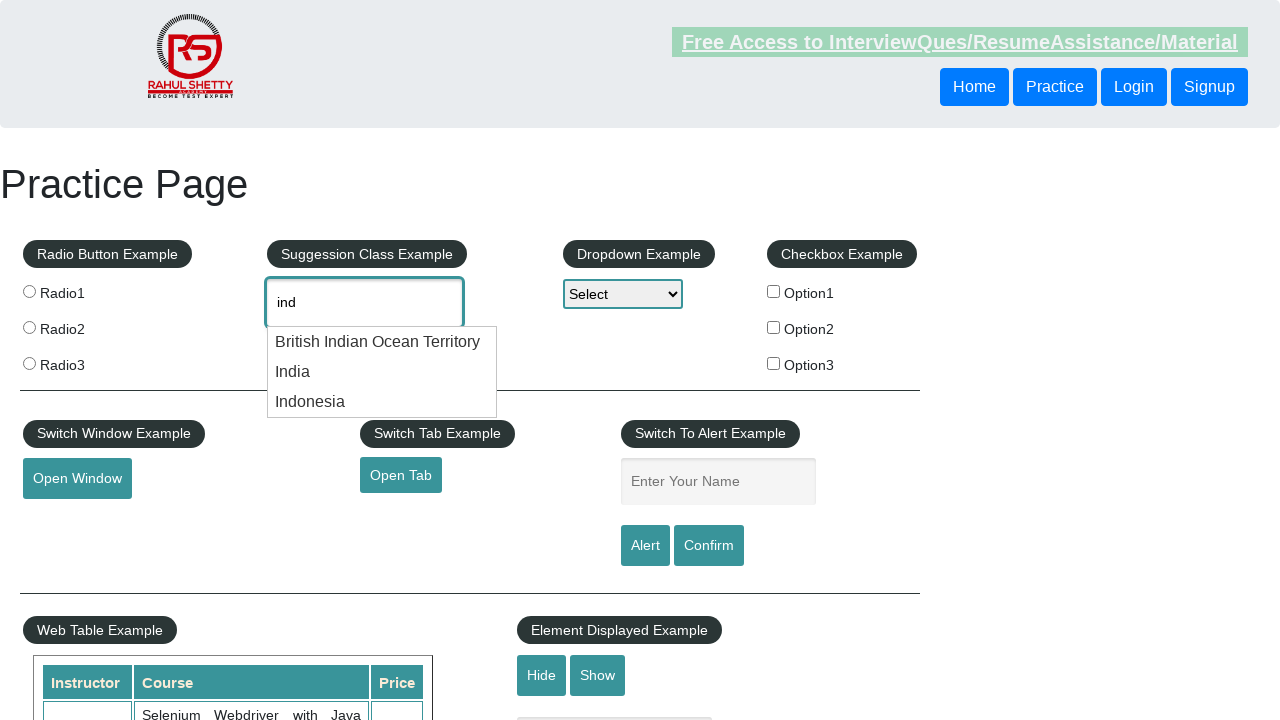

Selected 'India' from autocomplete dropdown at (382, 372) on li.ui-menu-item >> nth=1
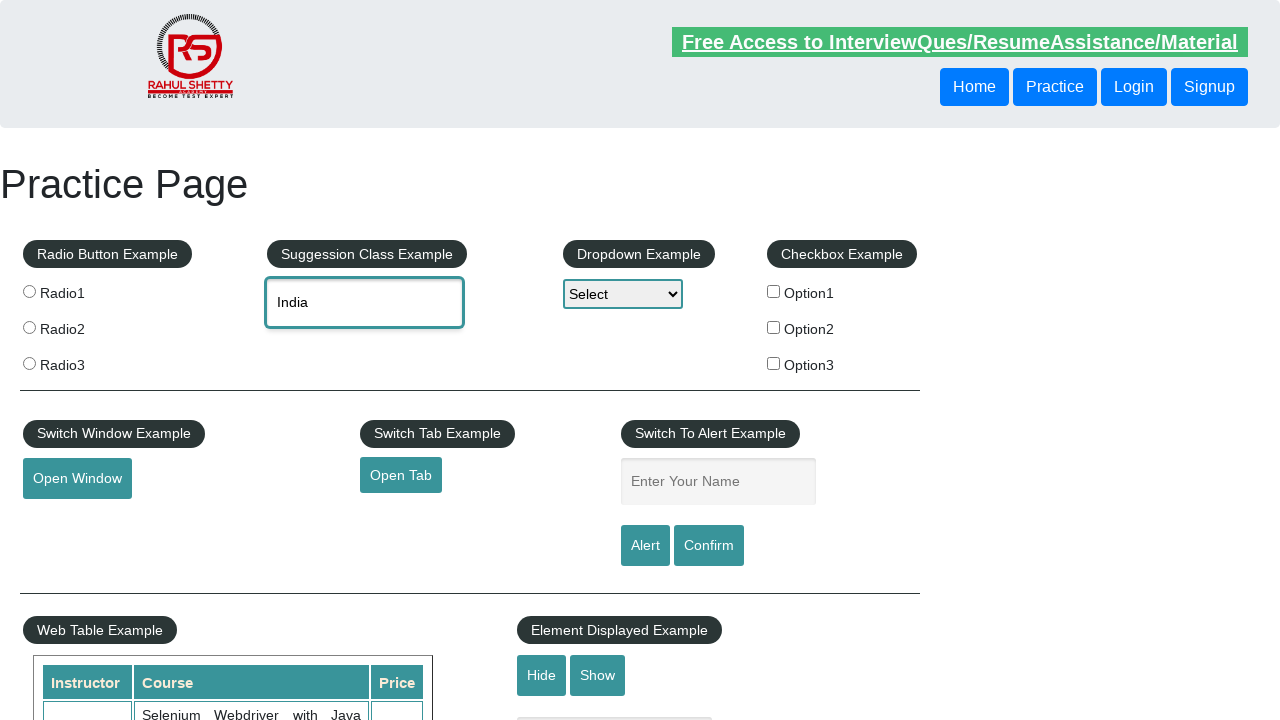

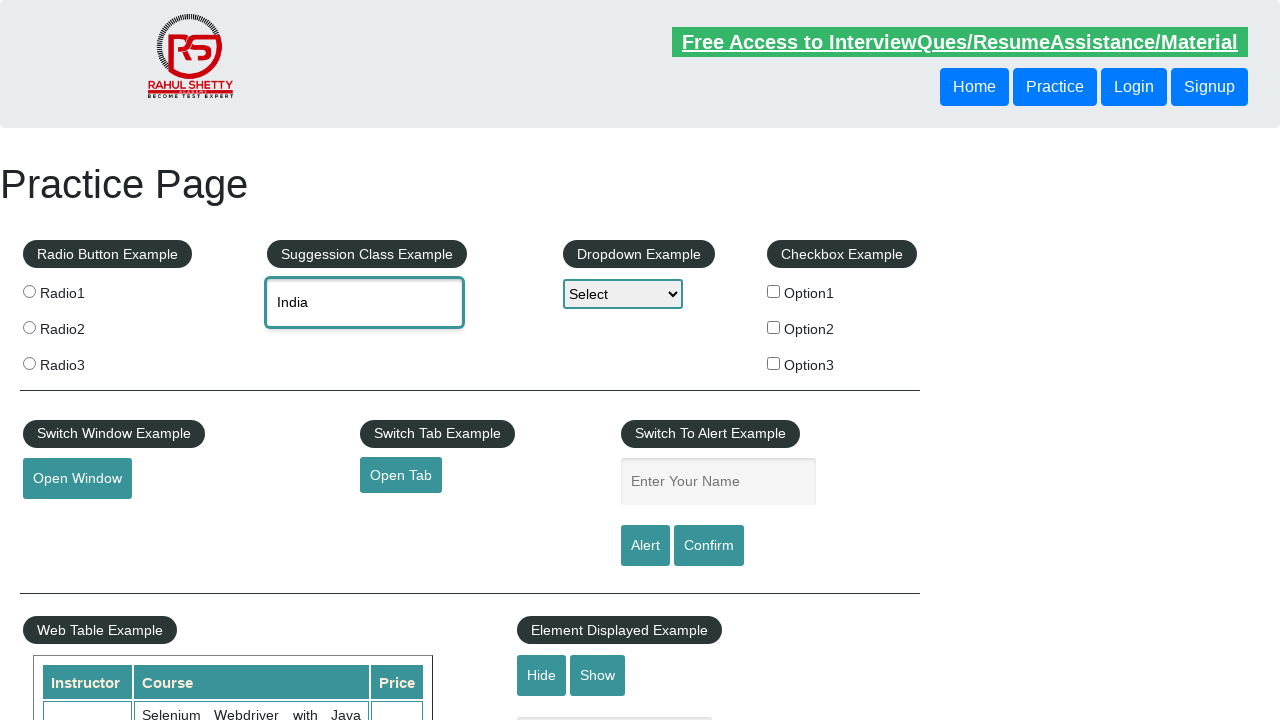